Navigates to Netflix Uruguay homepage, maximizes window, waits for various HTML elements (h1, h2, buttons, divs, links) to be present, and refreshes the page to verify element accessibility.

Starting URL: https://www.netflix.com/uy/

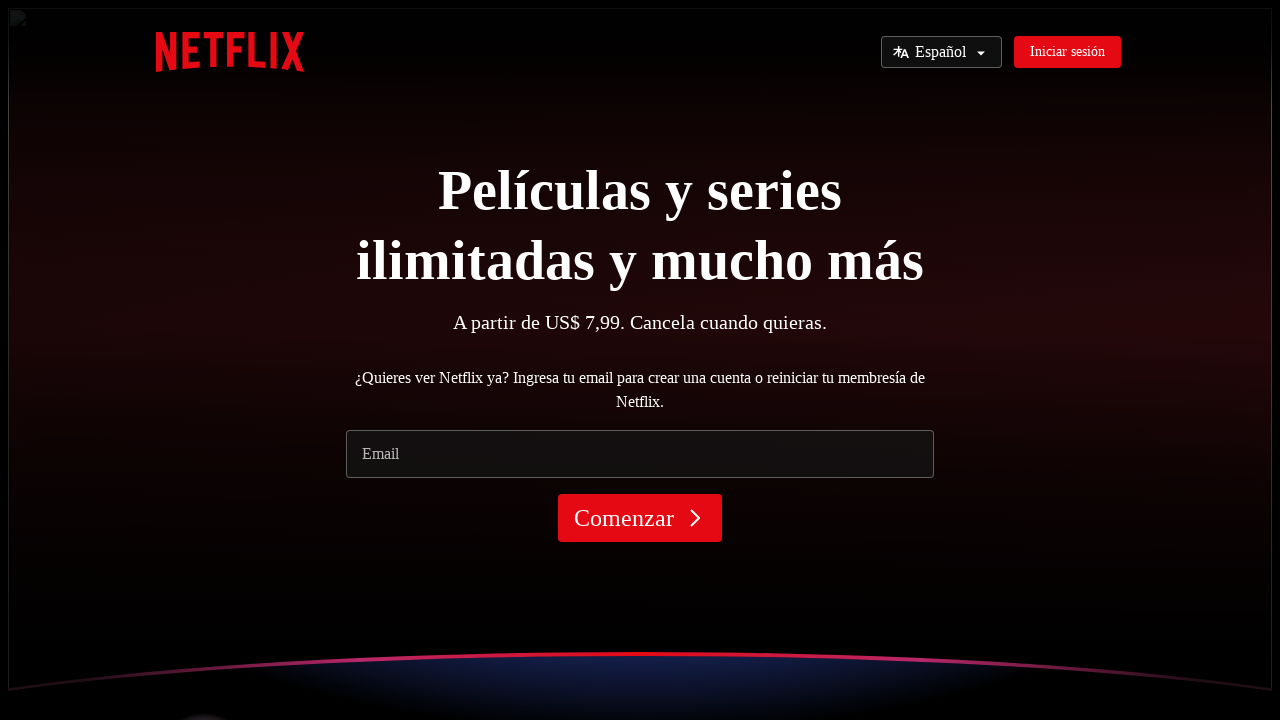

Set viewport size to 1920x1080 to maximize window
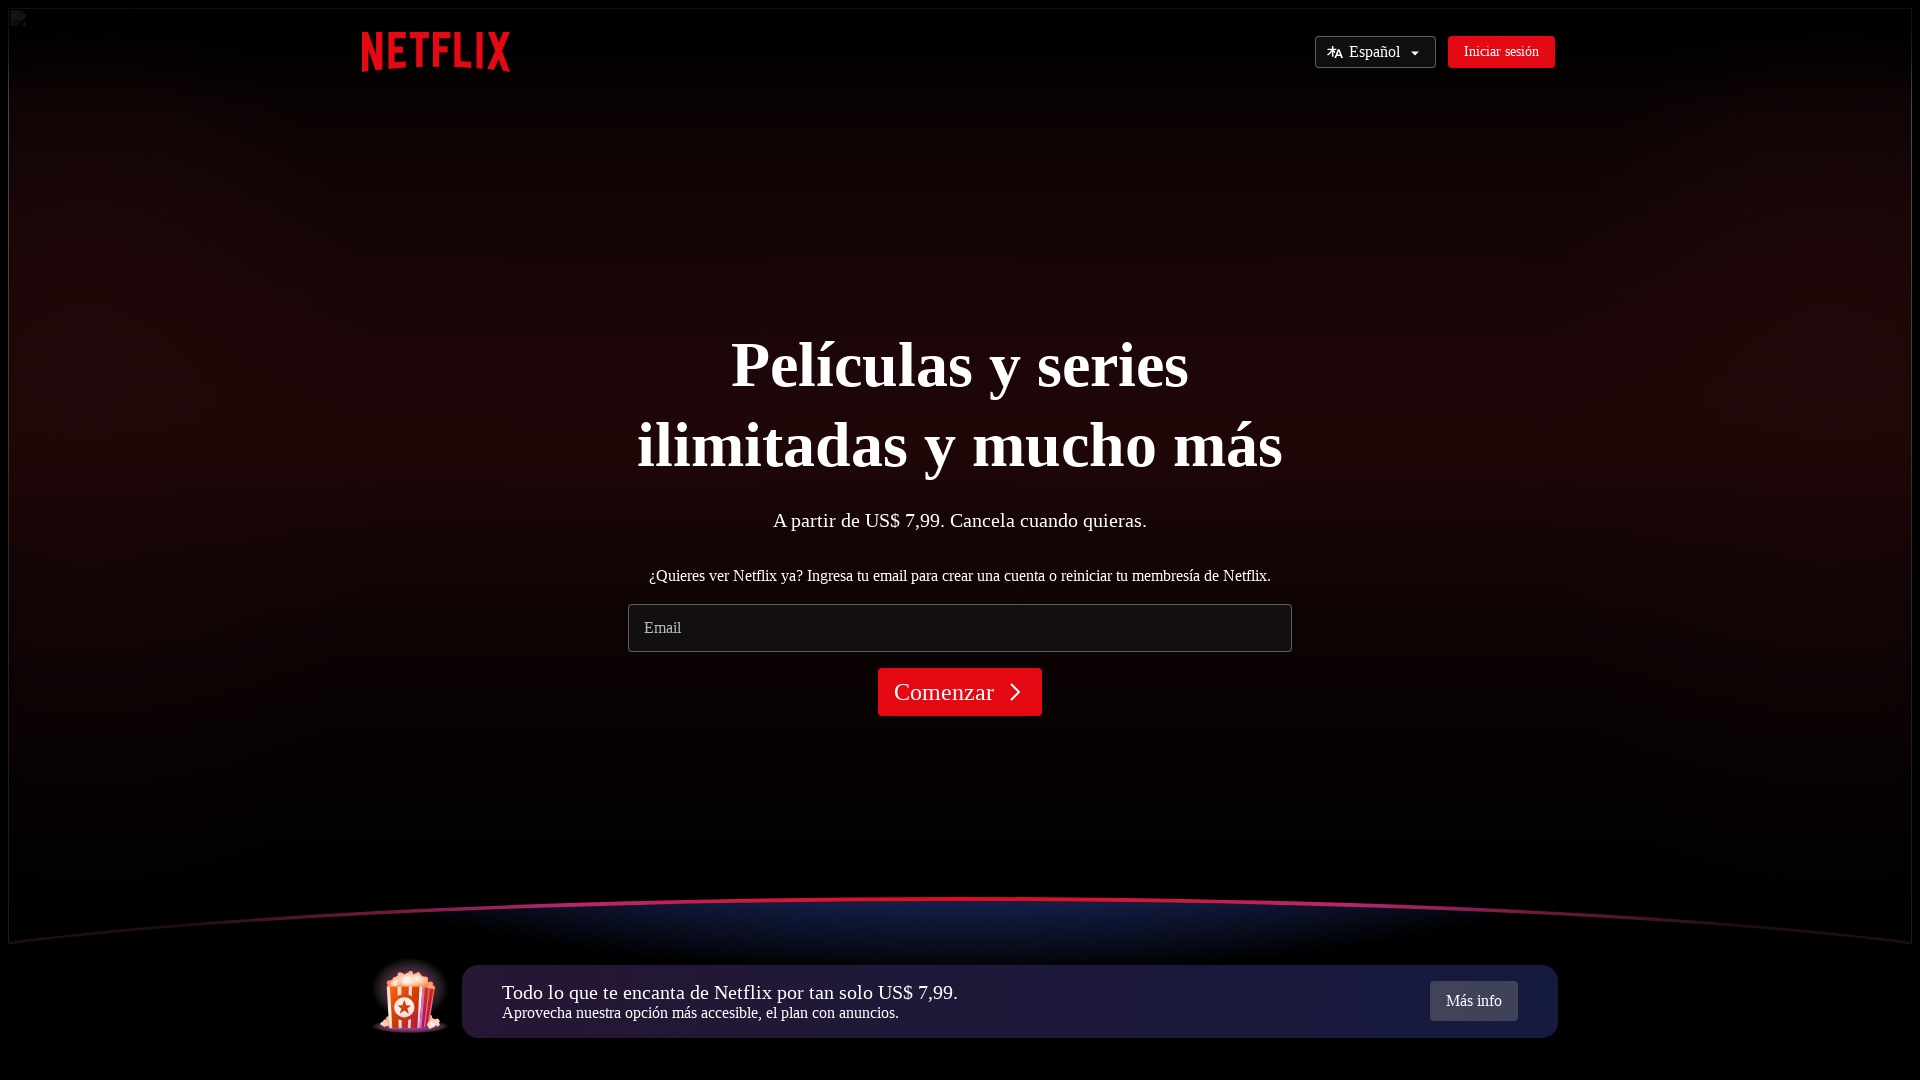

Waited for h1 elements to be present on Netflix Uruguay homepage
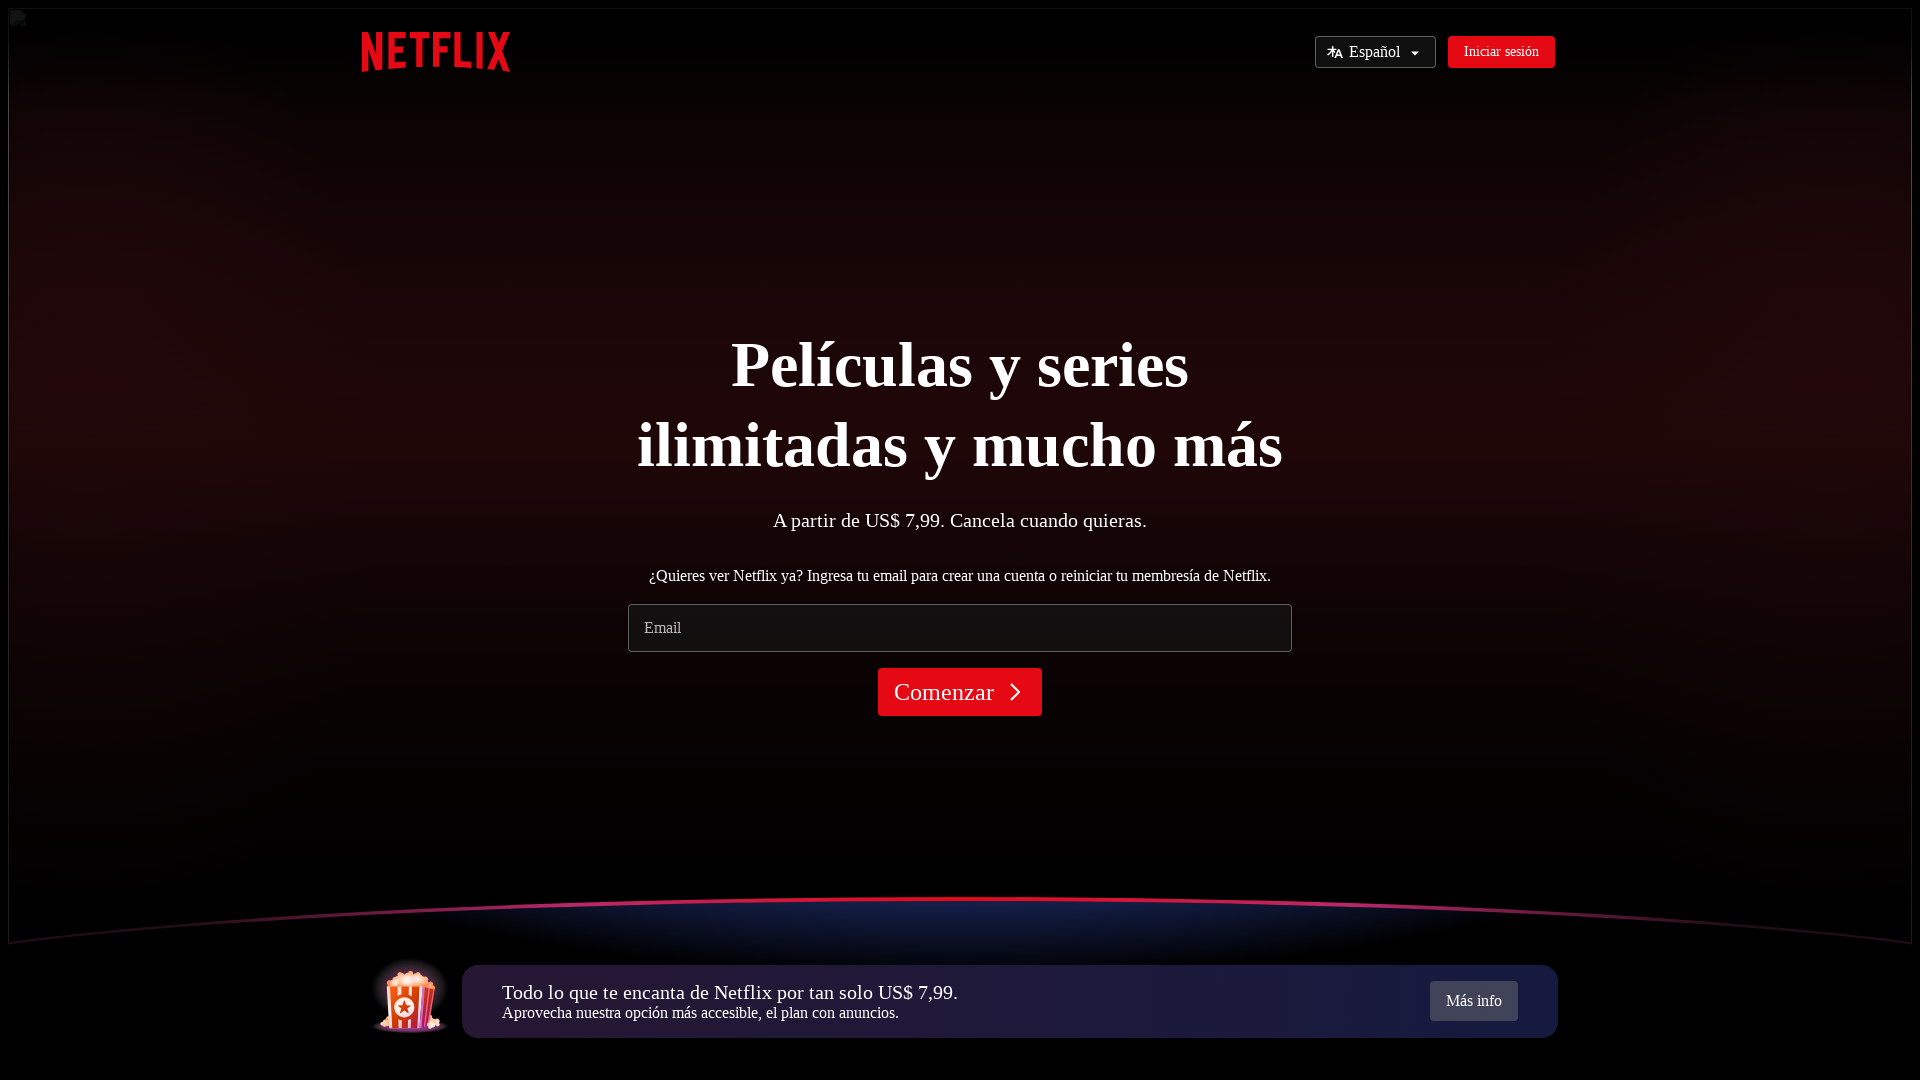

Waited for h2 elements to be present
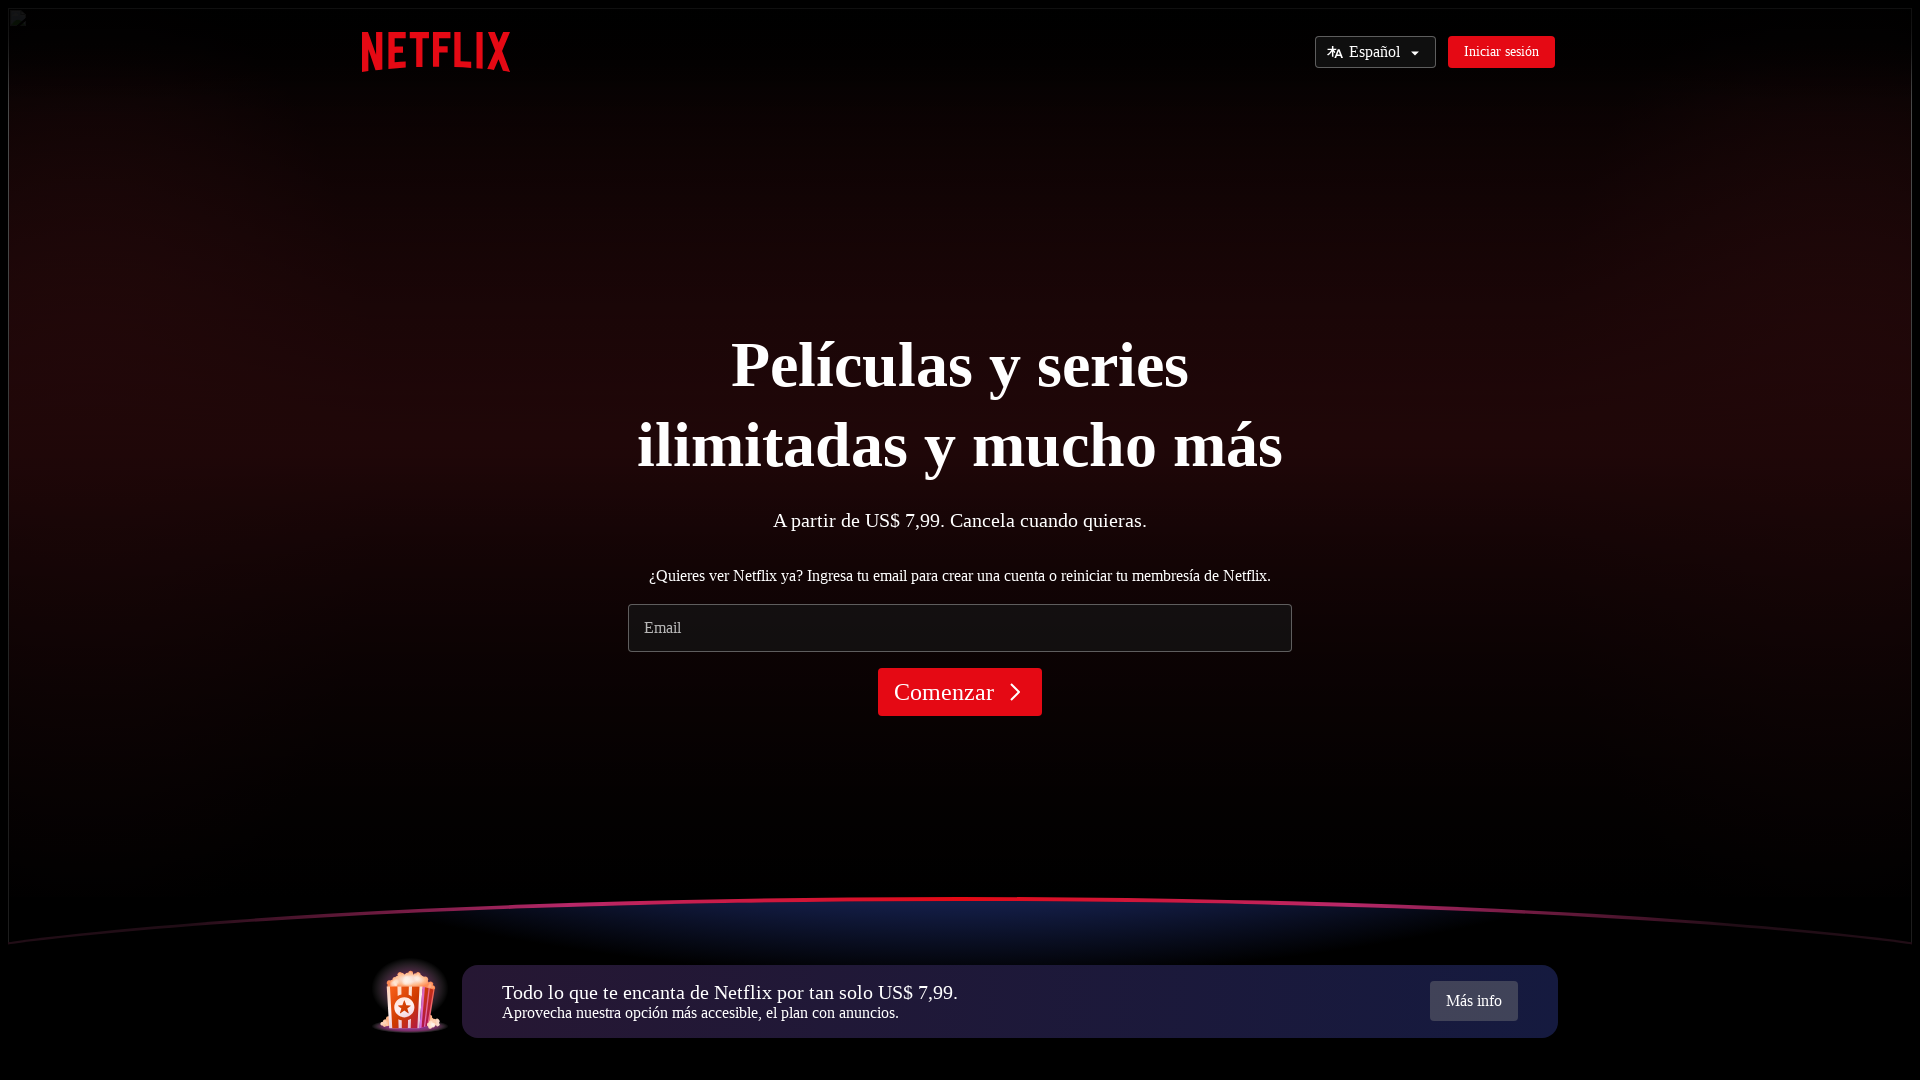

Refreshed the page to verify element accessibility
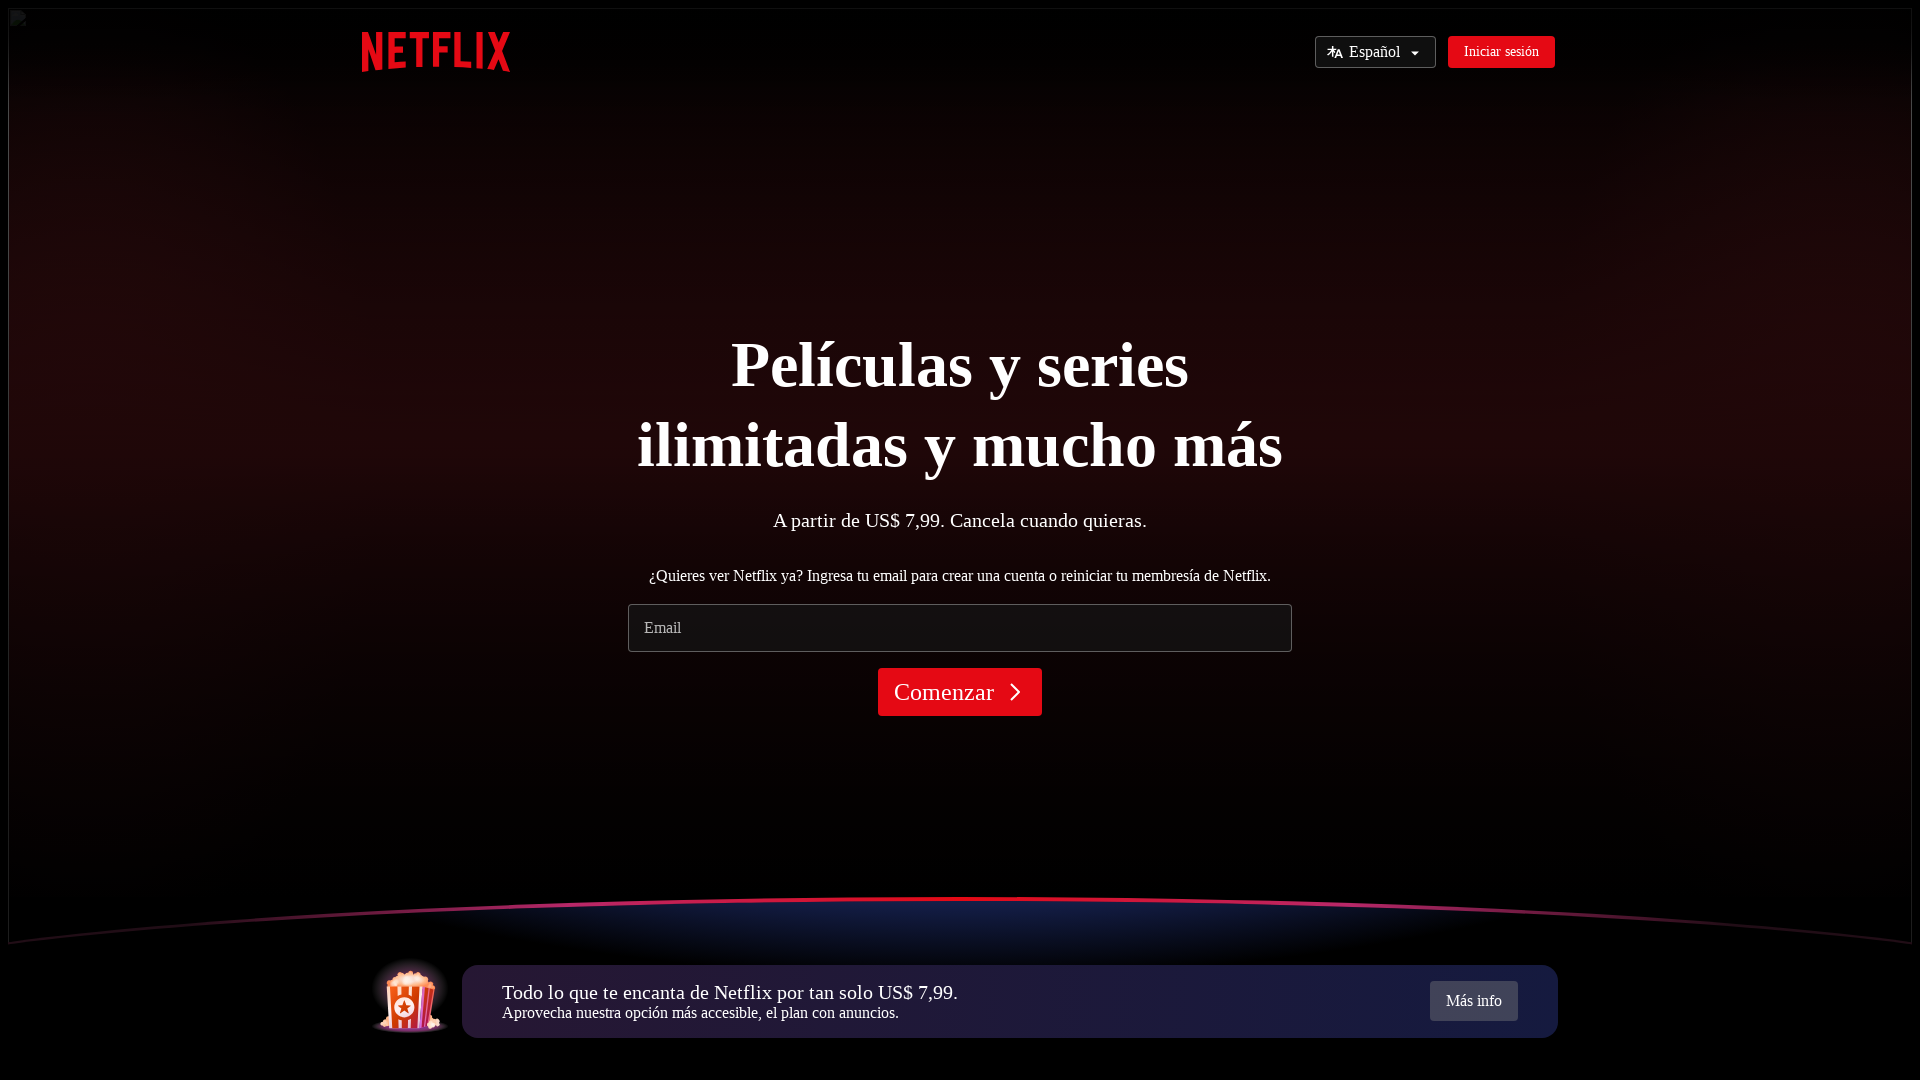

Waited for button elements to be present after page refresh
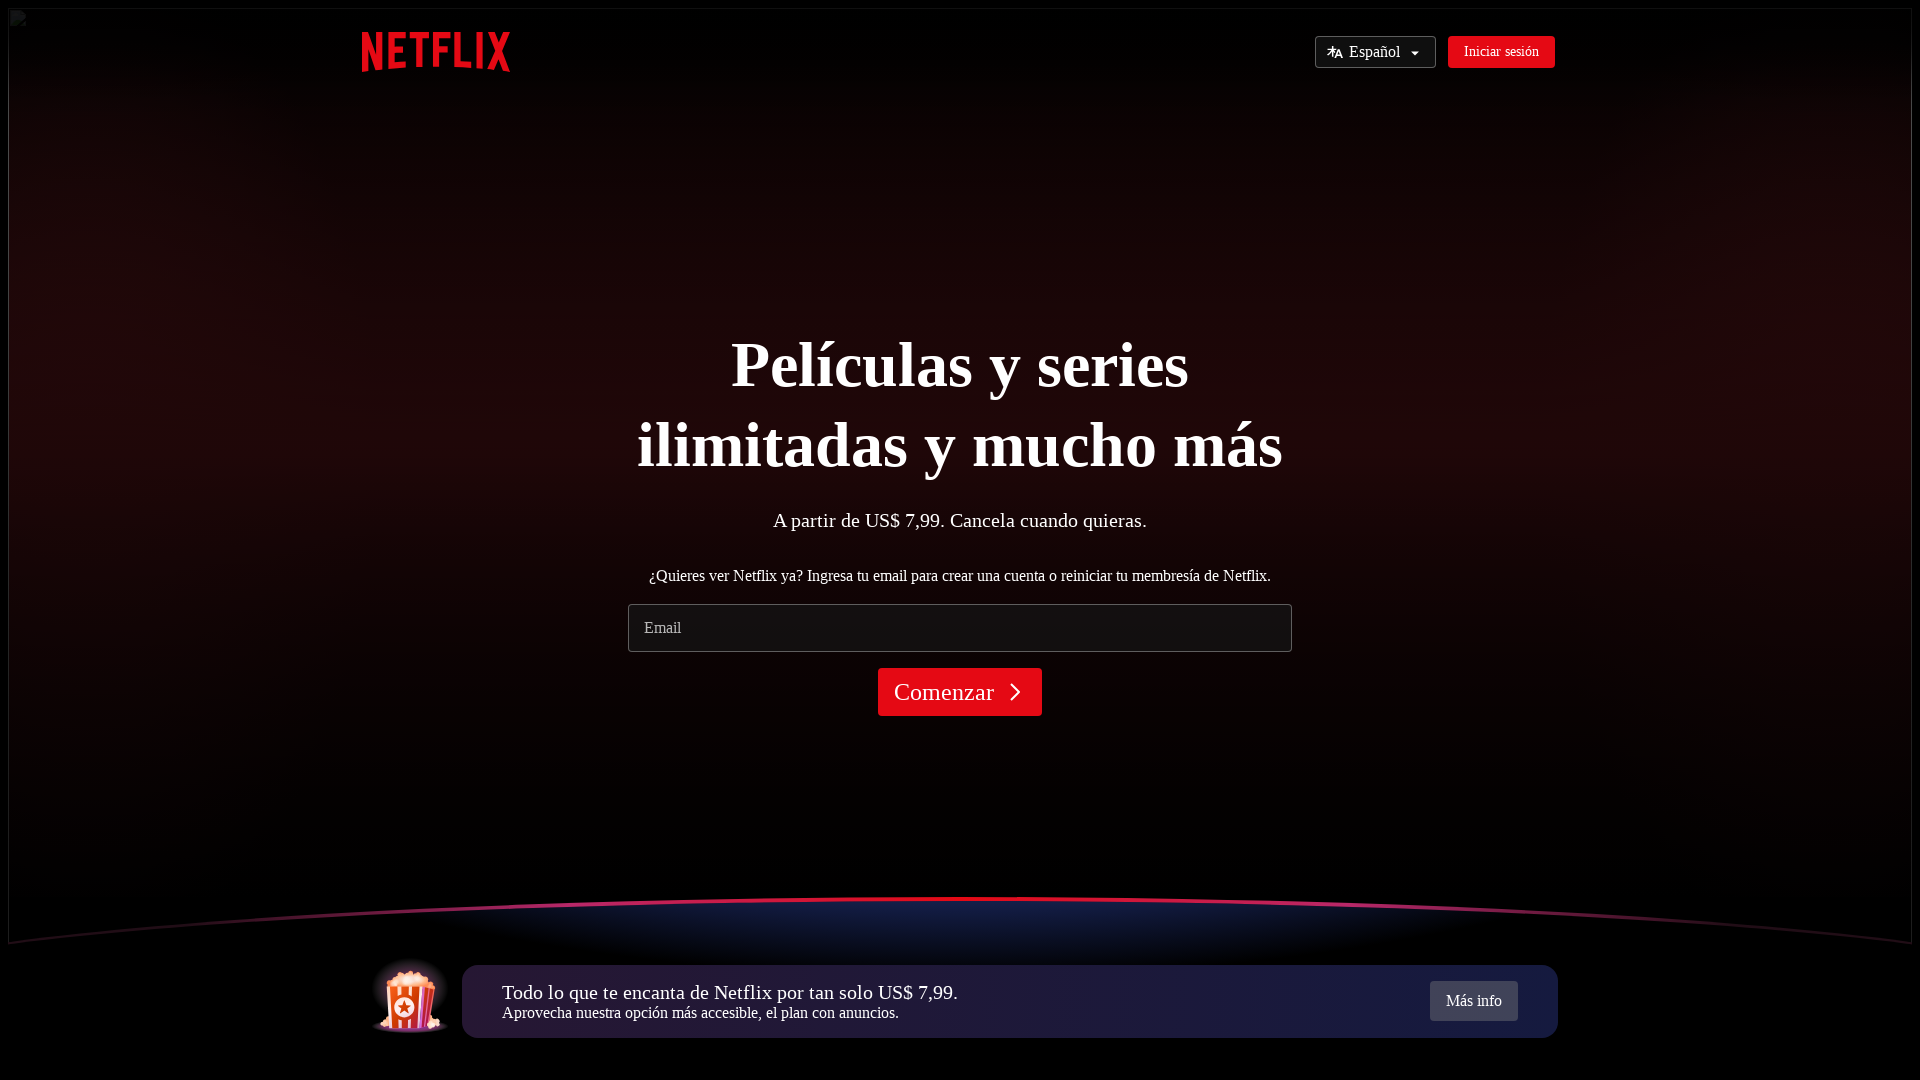

Waited for div elements to verify page structure
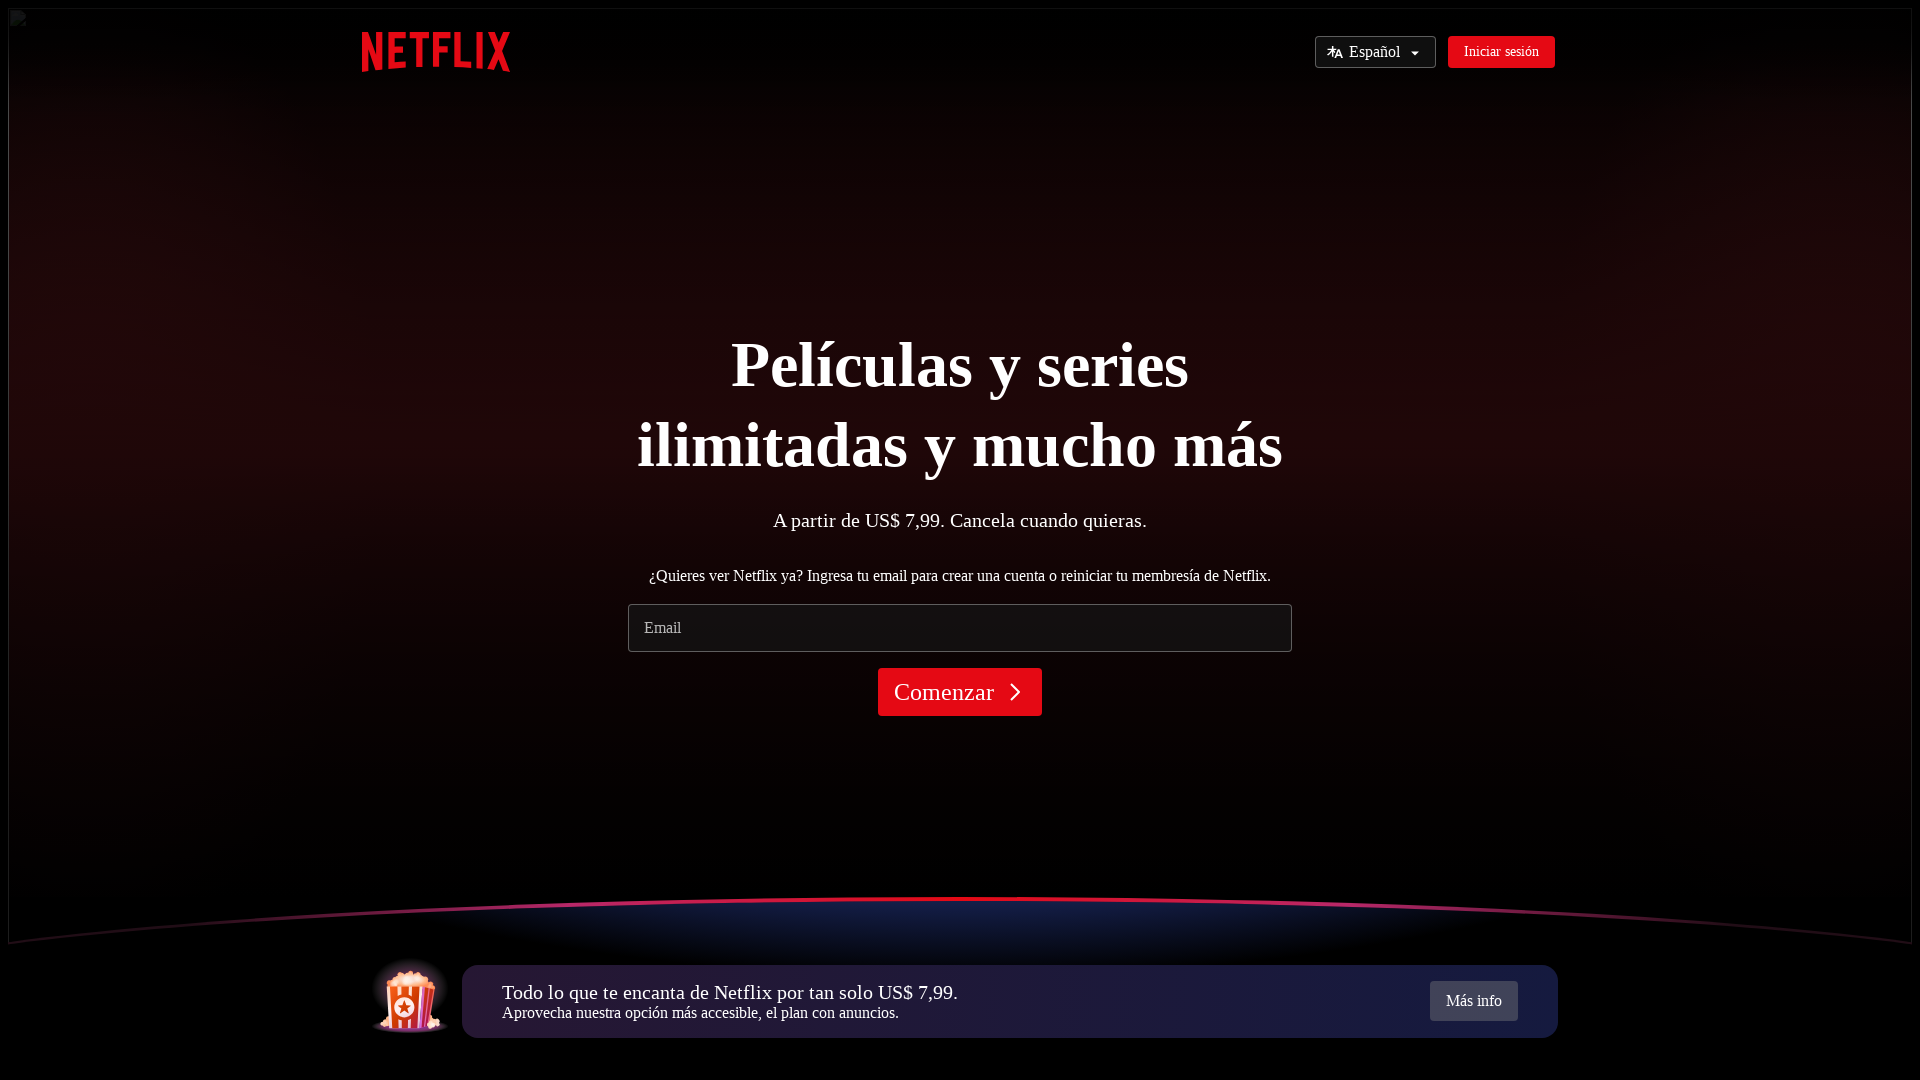

Waited for link elements to be present
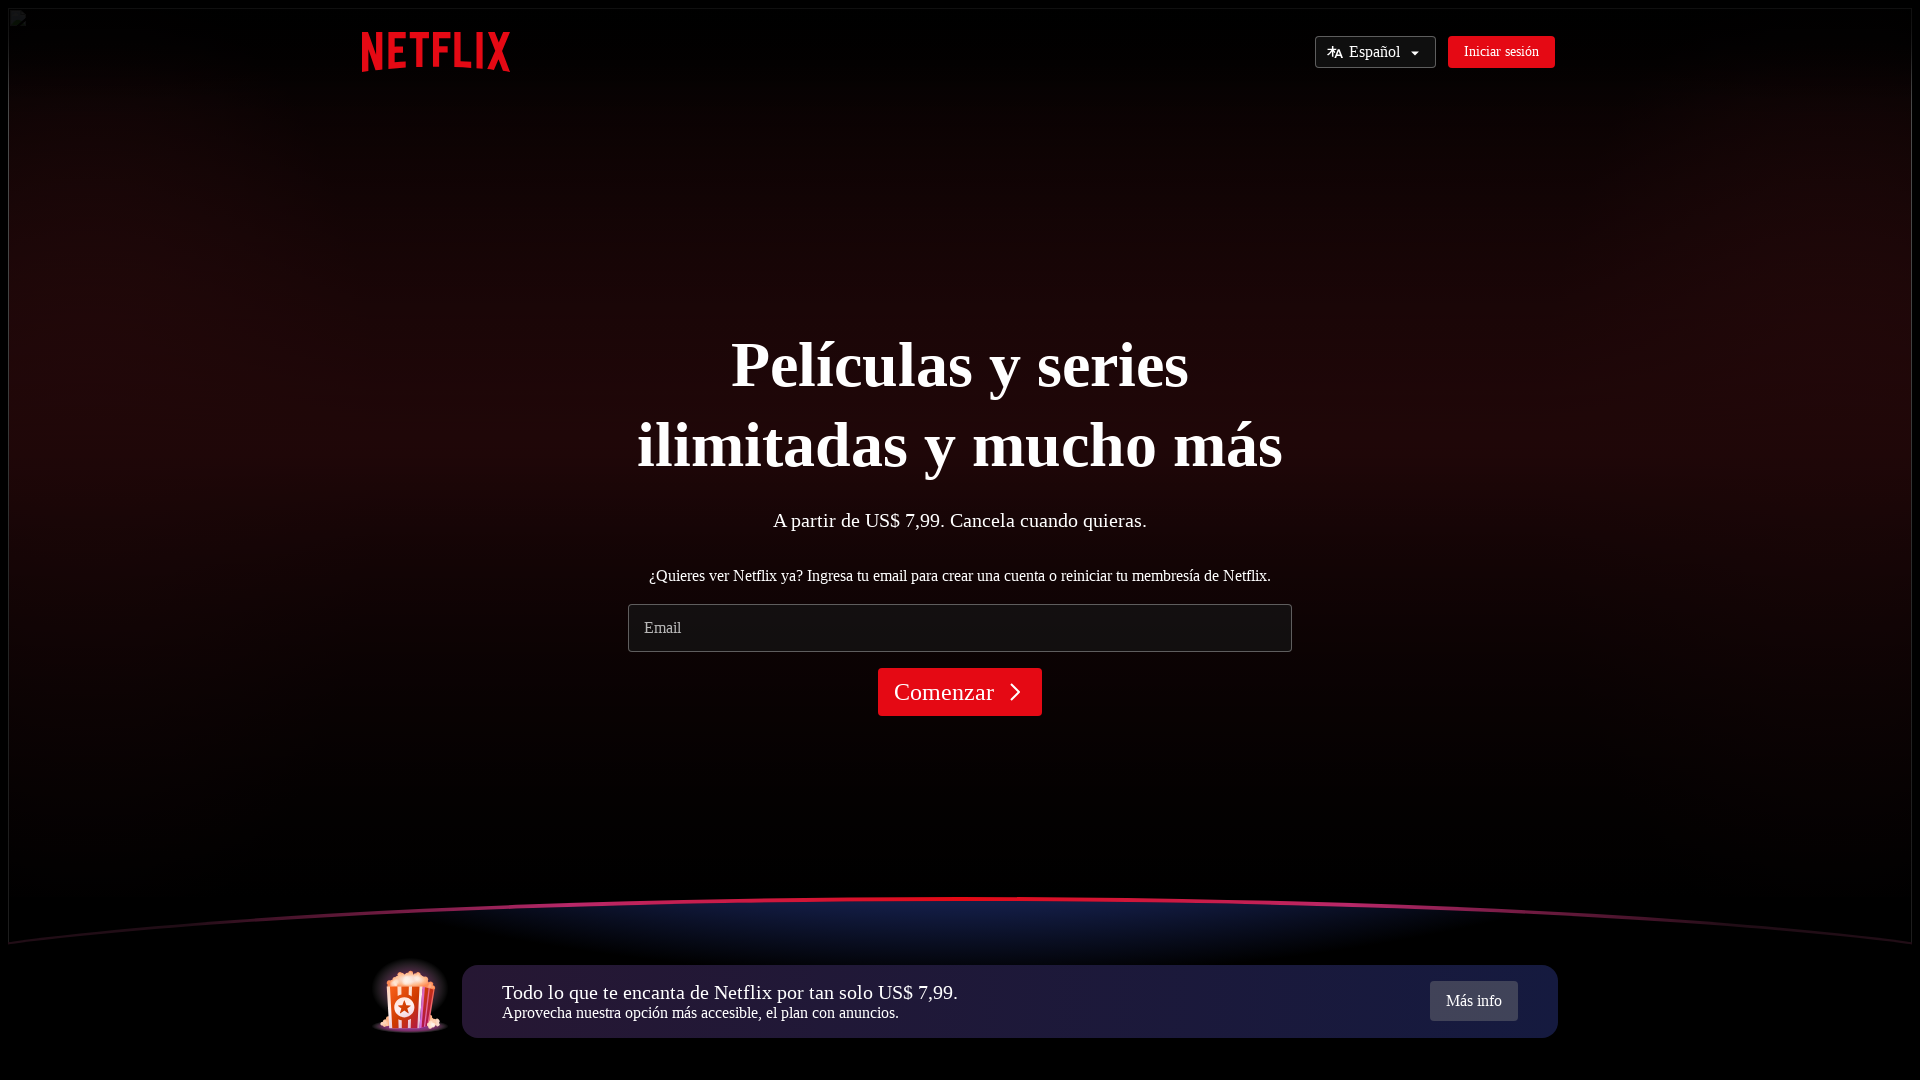

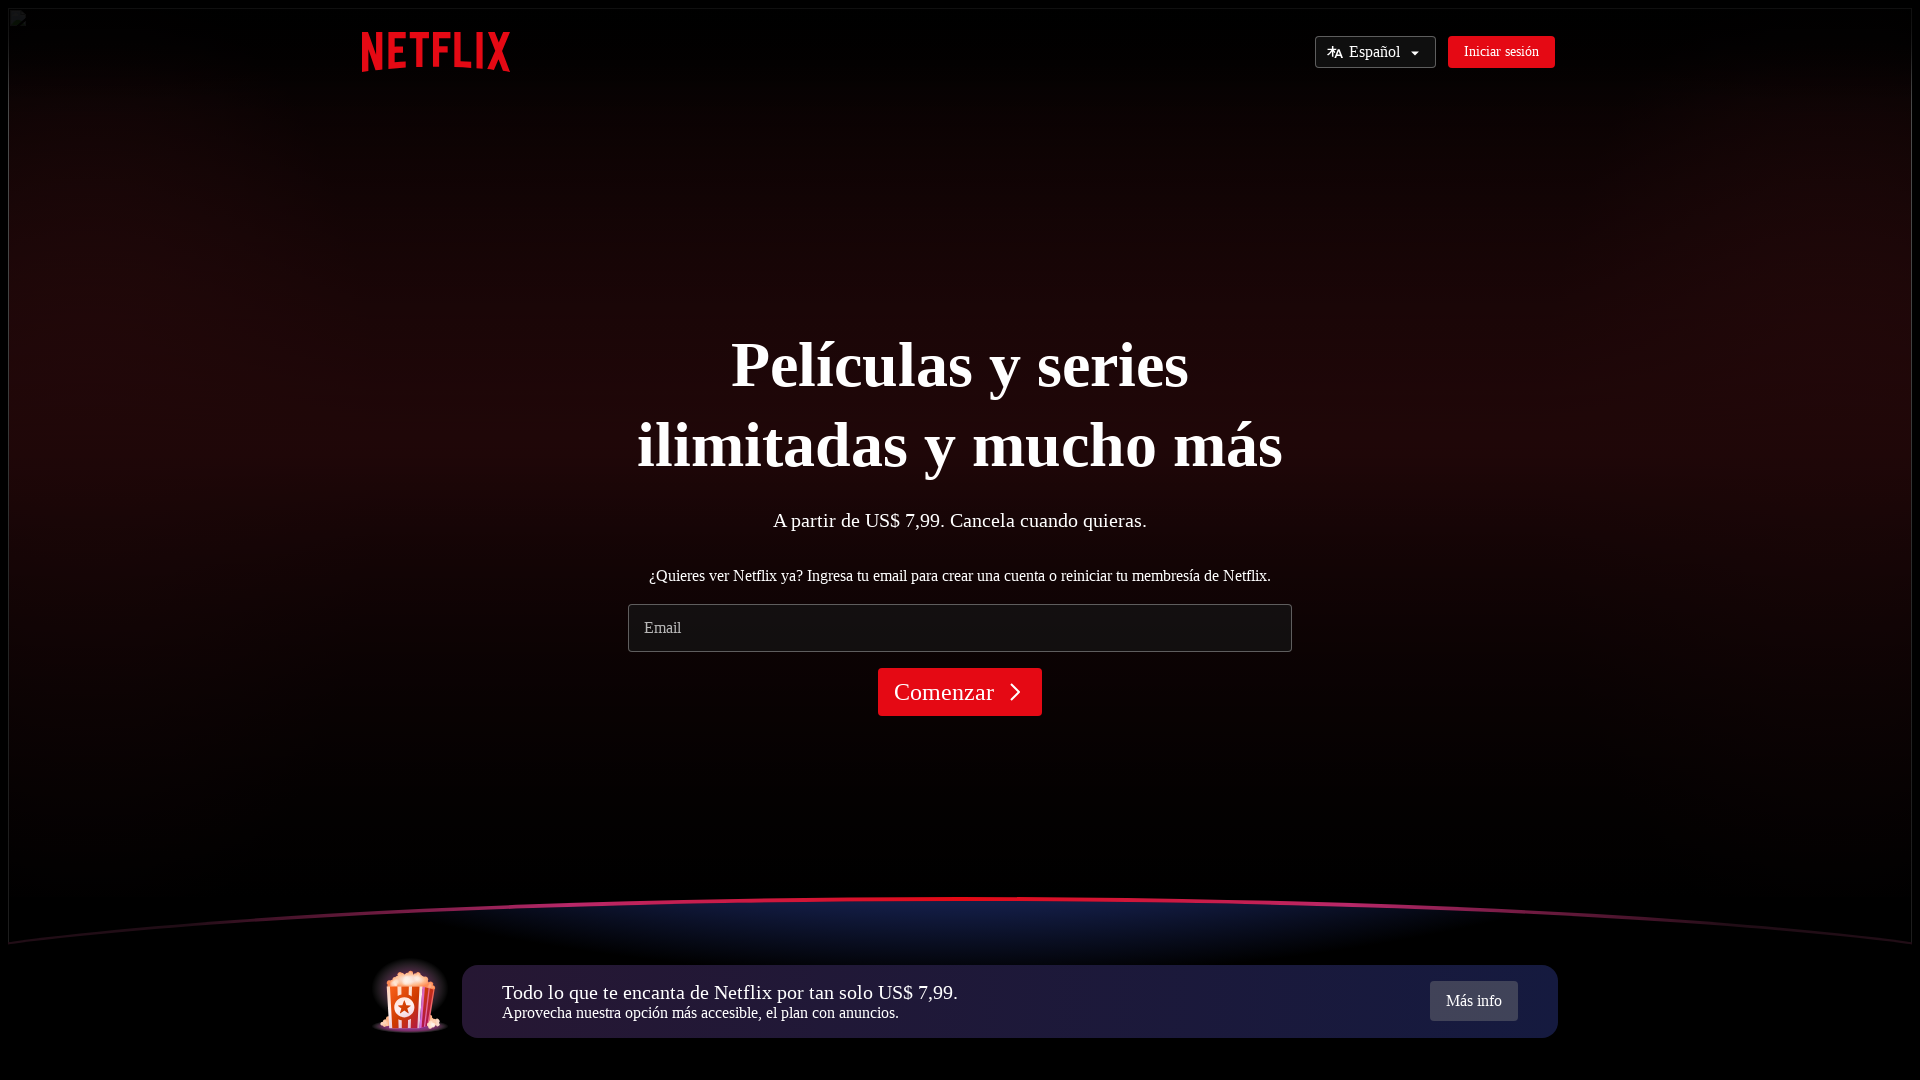